Navigates to demoblaze.com and verifies that the page title contains "STORE" to confirm landing on the correct website

Starting URL: https://www.demoblaze.com/

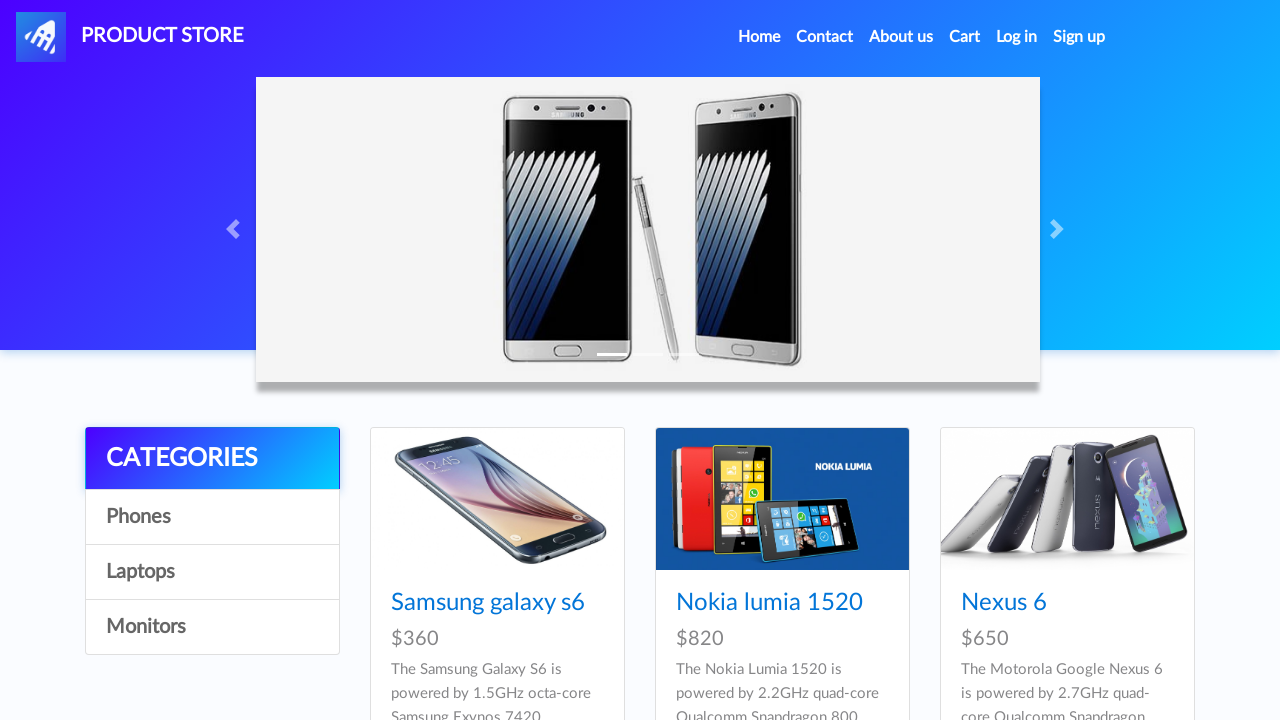

Navigated to https://www.demoblaze.com/
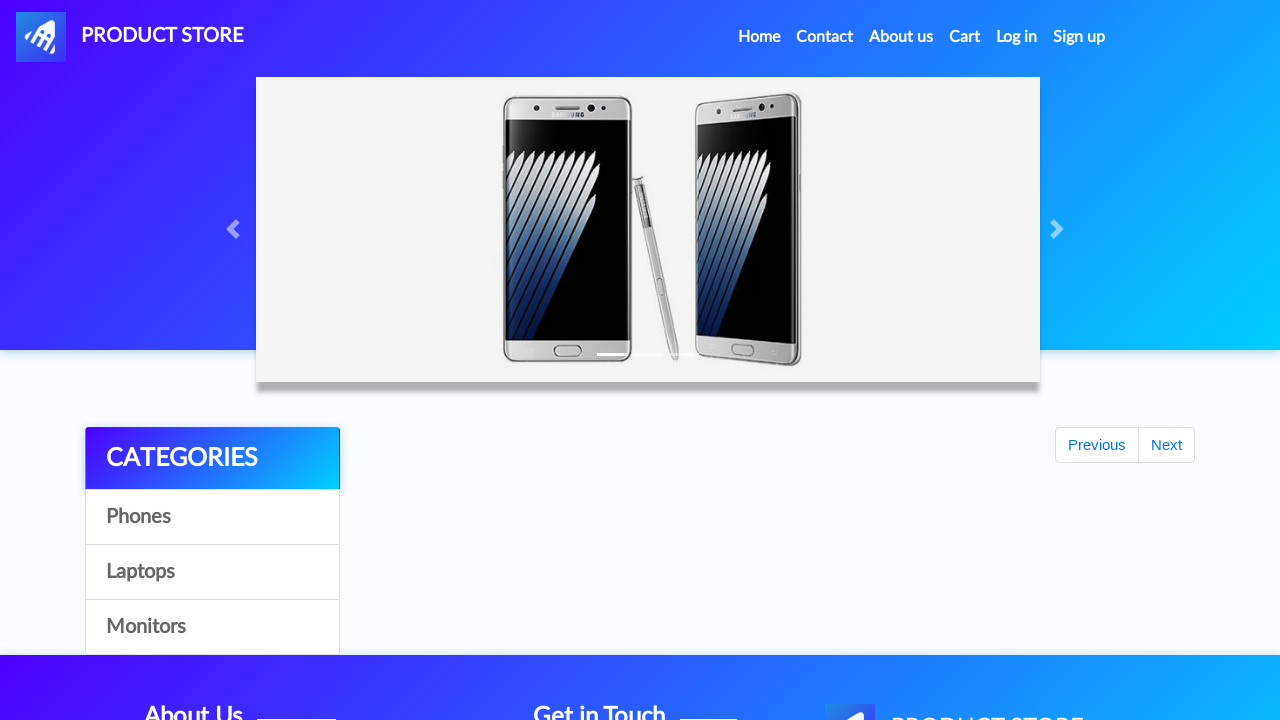

Retrieved page title: 'STORE'
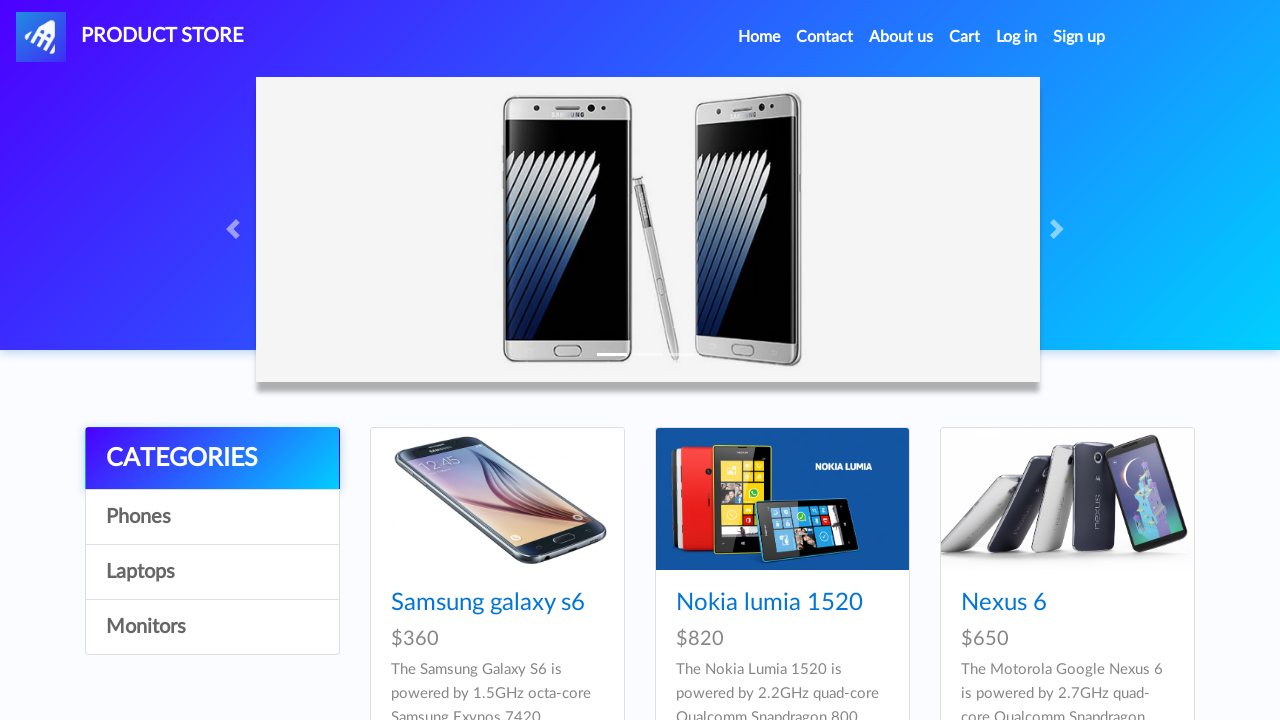

Verified page title contains 'STORE' - assertion passed
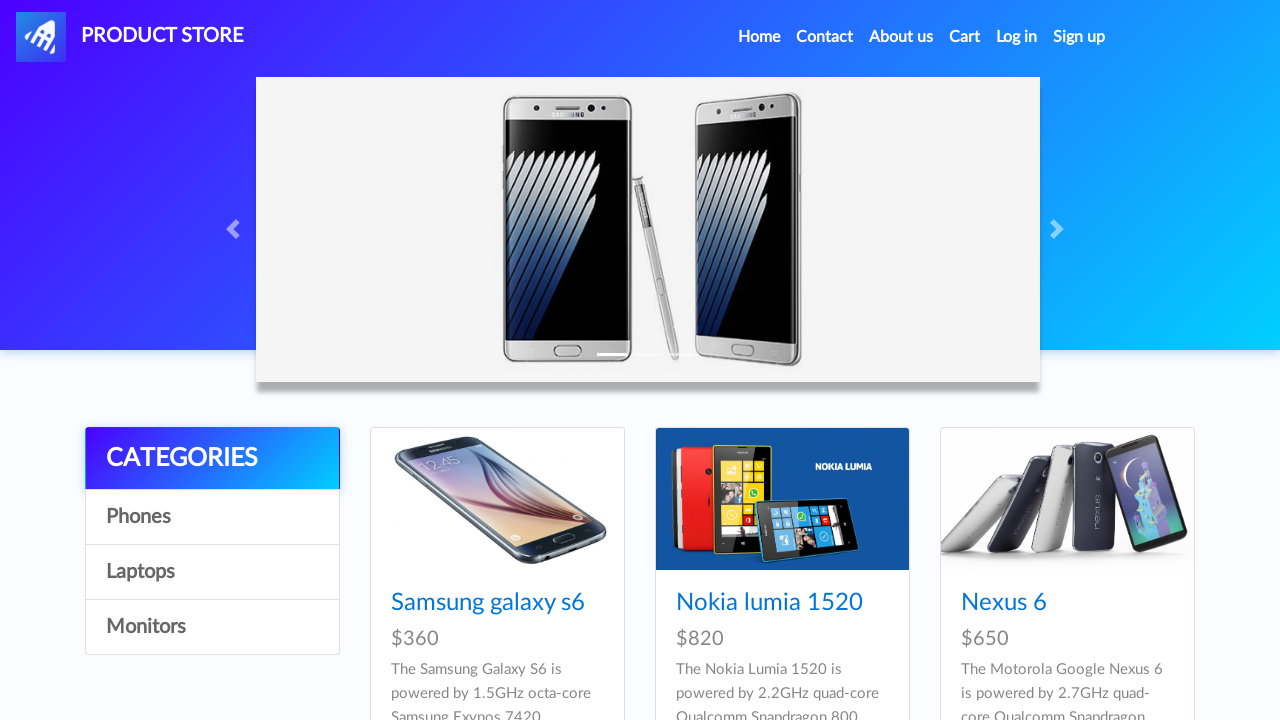

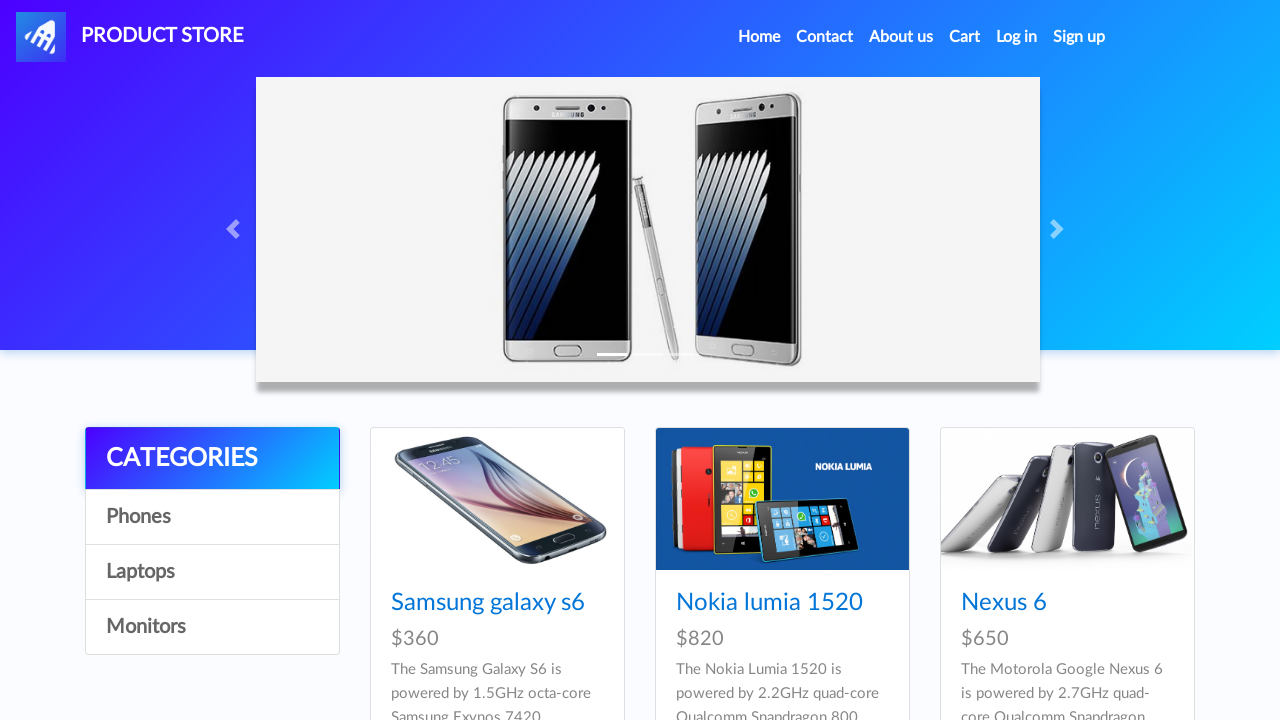